Tests checkbox functionality by navigating to the Checkboxes page, verifying the first checkbox is unchecked, clicking it, and verifying it becomes checked.

Starting URL: http://the-internet.herokuapp.com

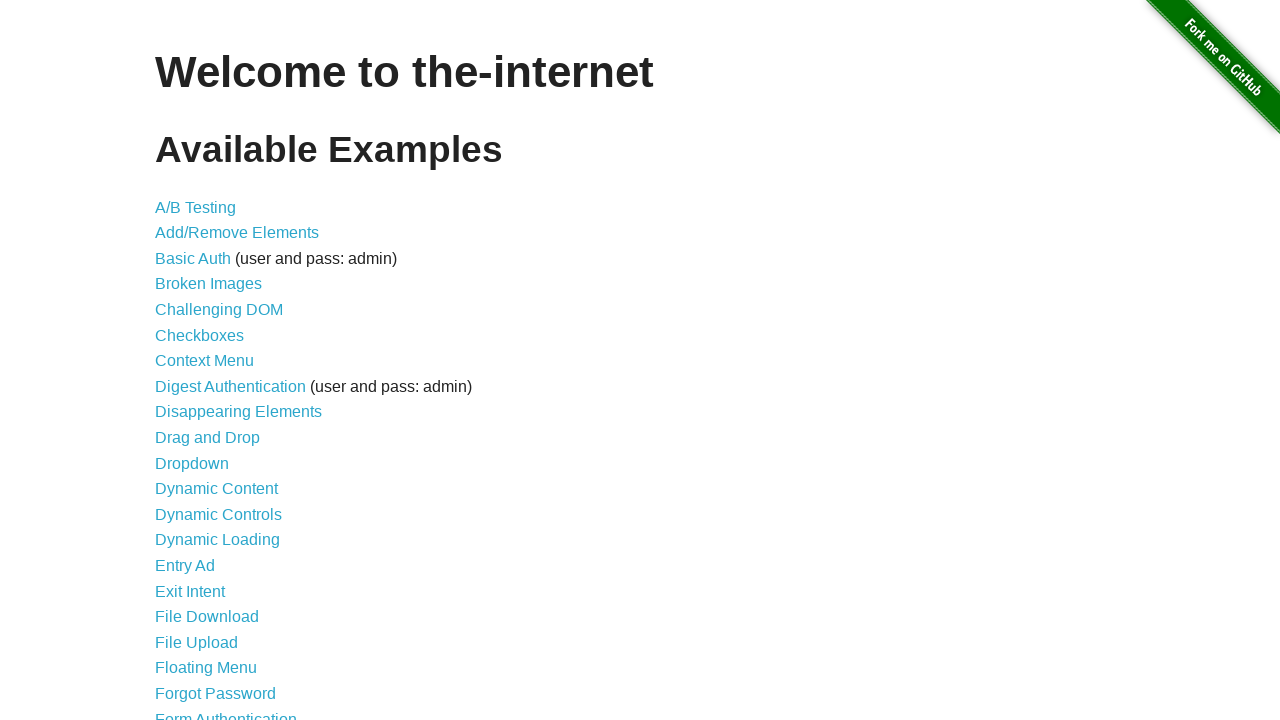

Clicked Checkboxes link to navigate to checkboxes page at (200, 335) on text=Checkboxes
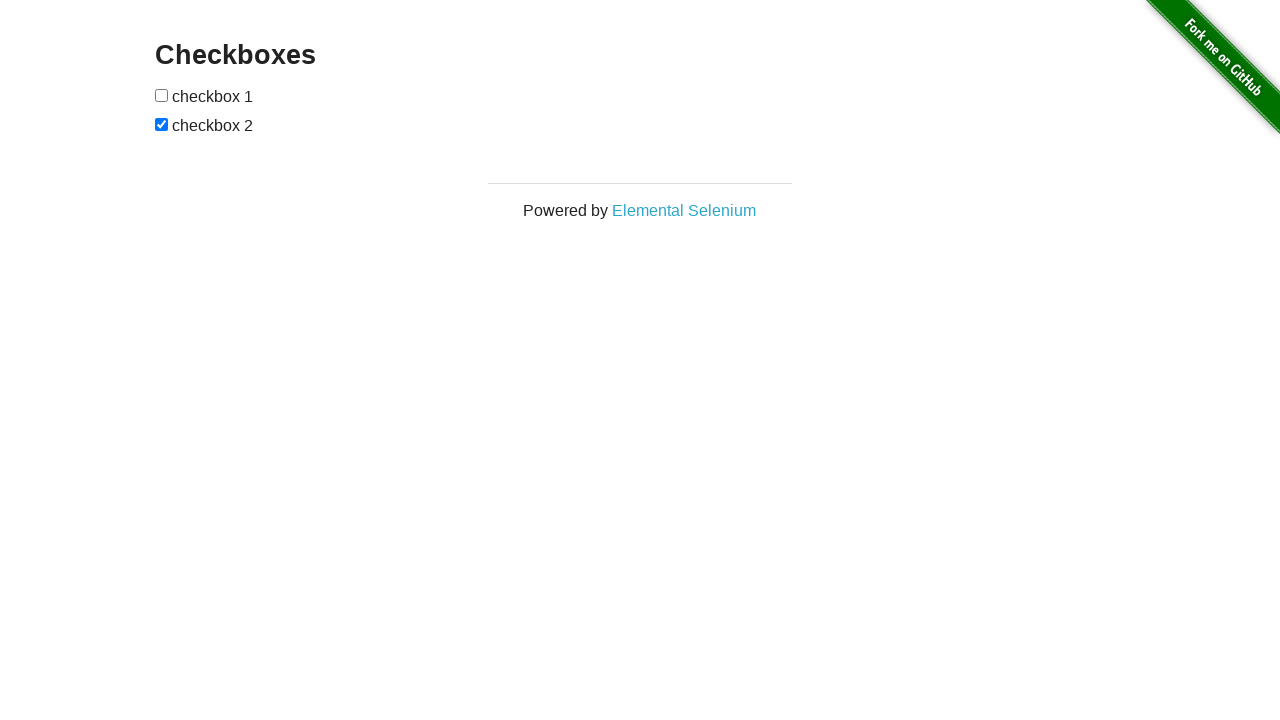

Checkboxes loaded and are visible on the page
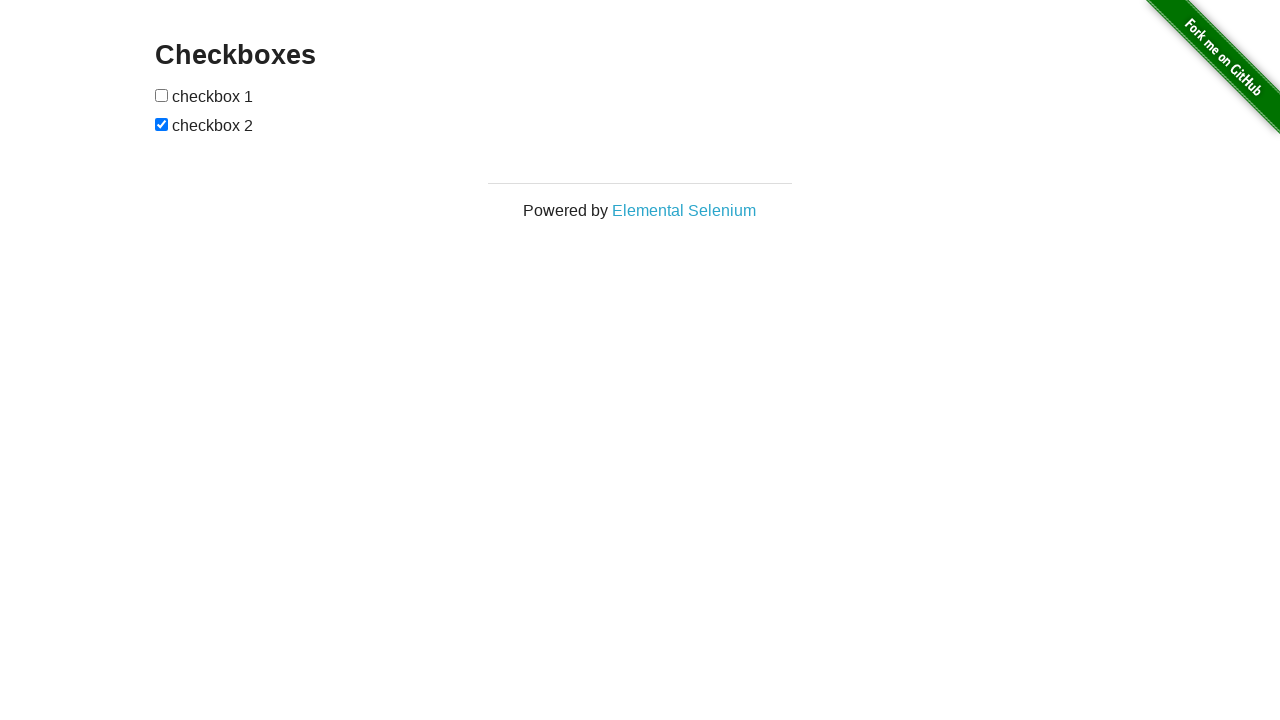

Located the first checkbox element
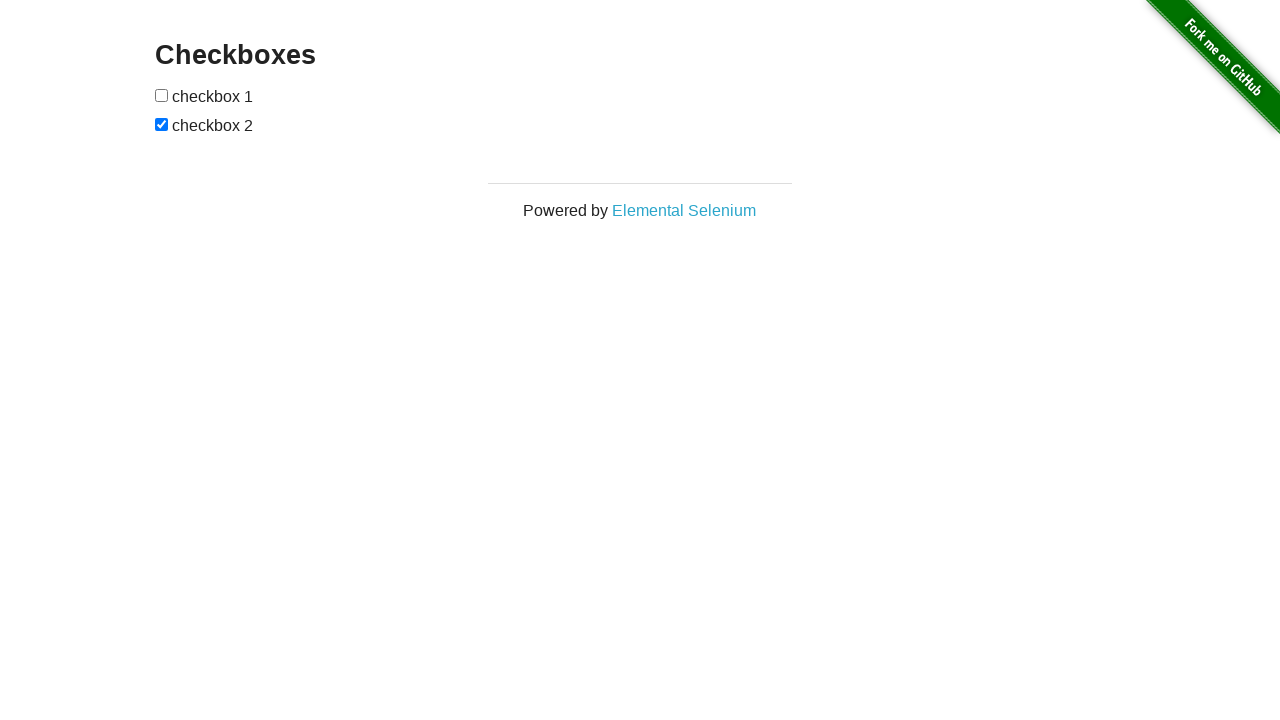

Verified first checkbox is initially unchecked
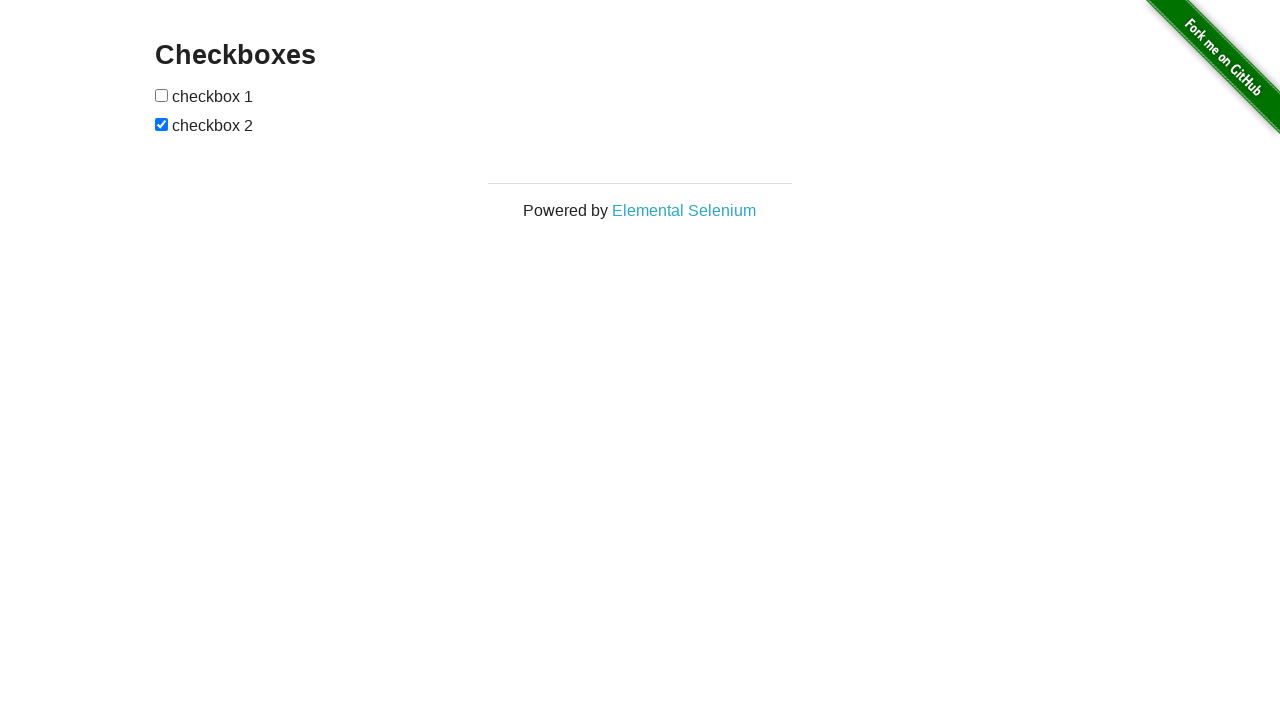

Clicked the first checkbox to check it at (162, 95) on input[type='checkbox'] >> nth=0
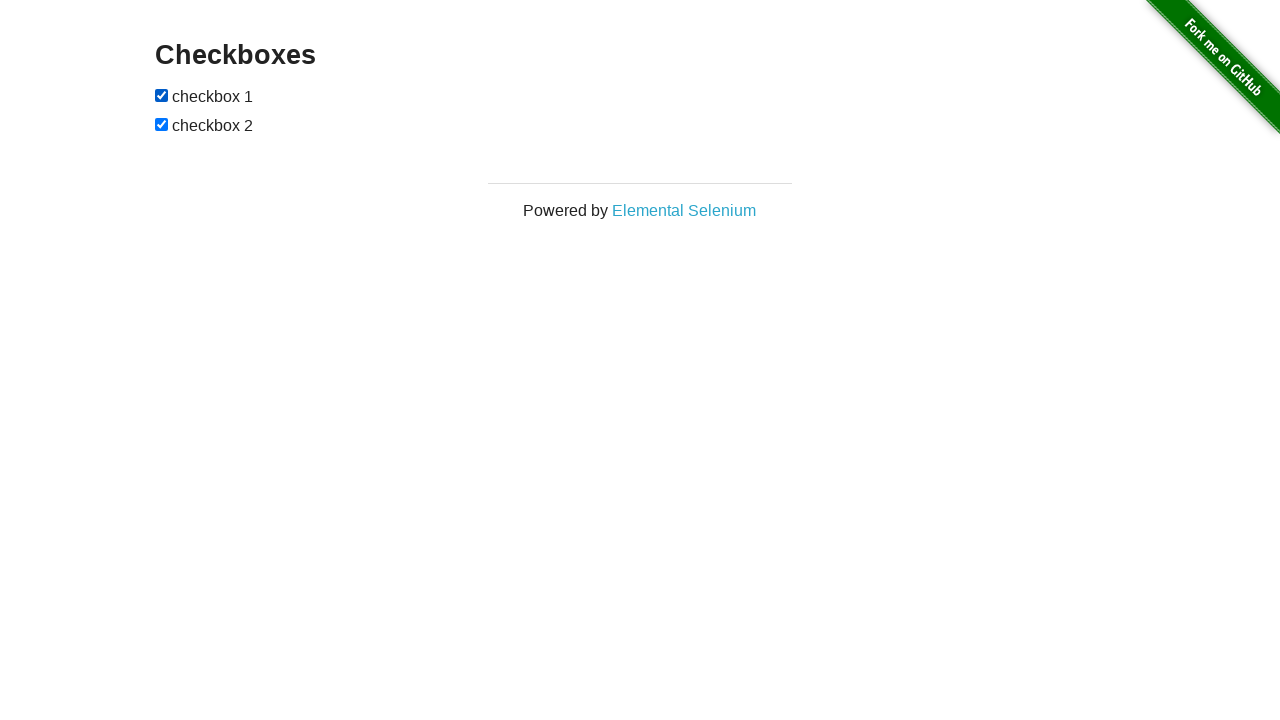

Verified first checkbox is now checked
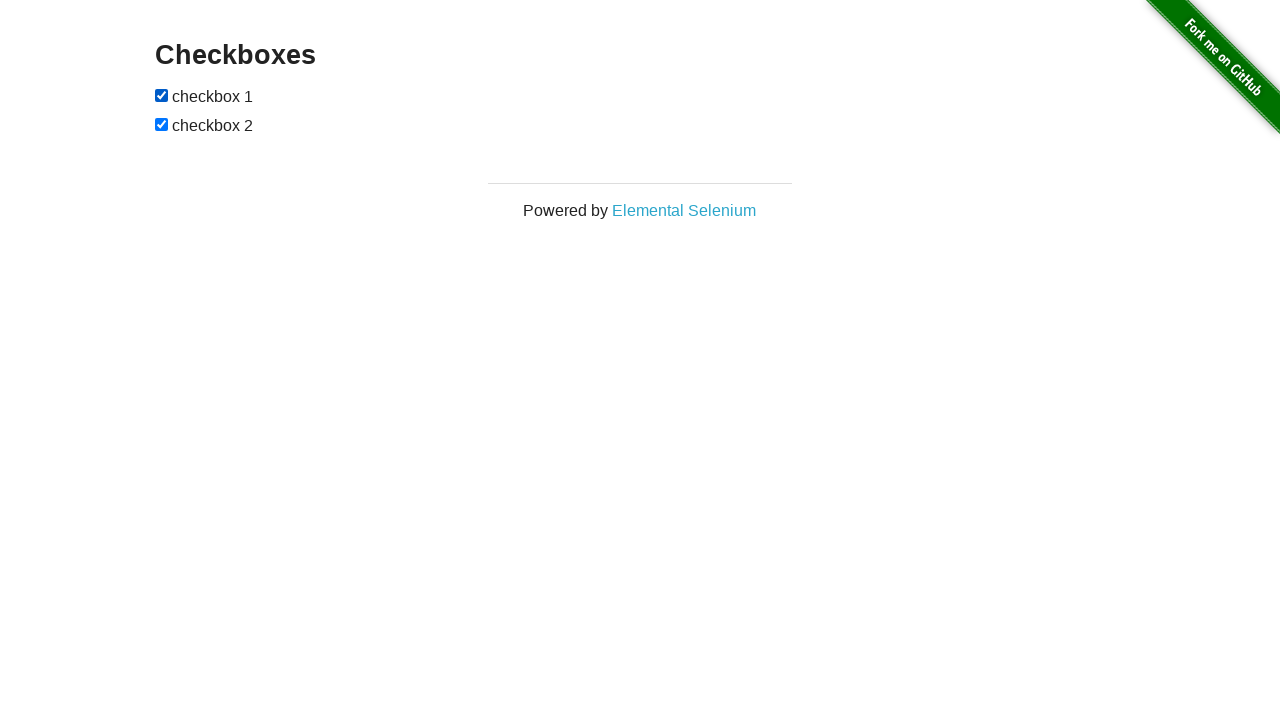

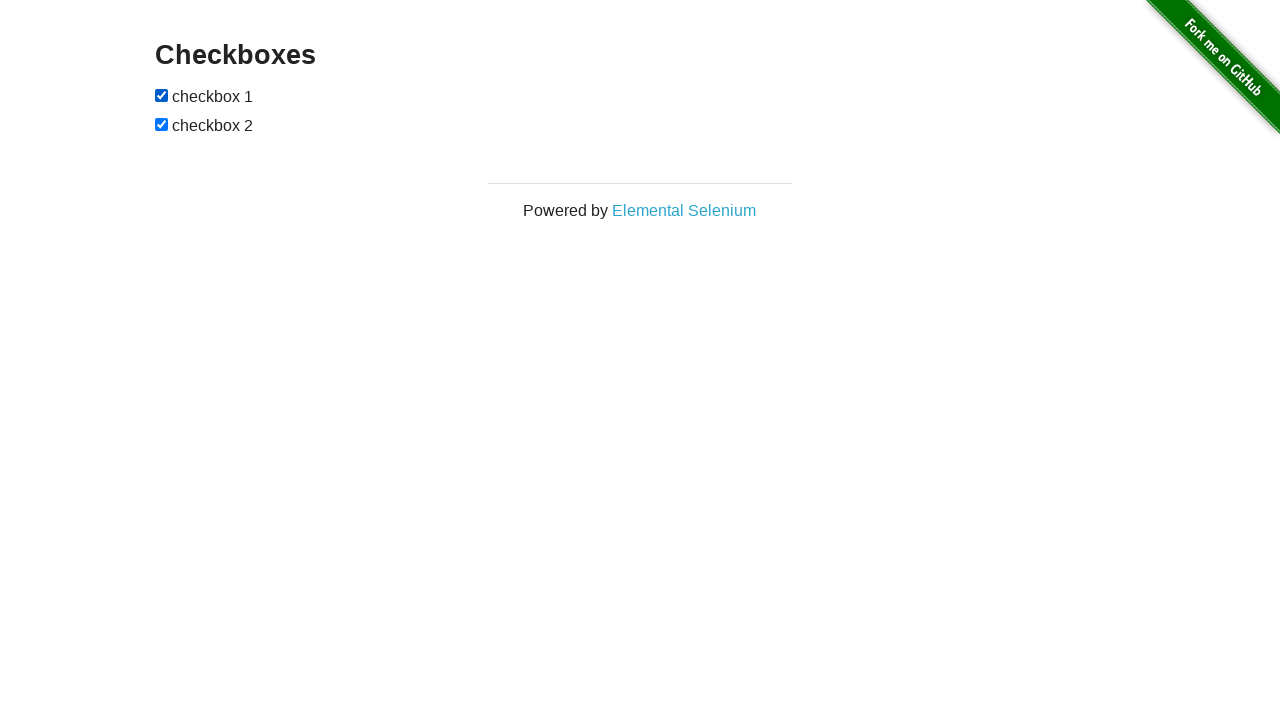